Tests opening a new browser window by clicking the "New Window" button on demoqa.com and verifies the new window contains the expected sample heading text.

Starting URL: https://demoqa.com/buttons

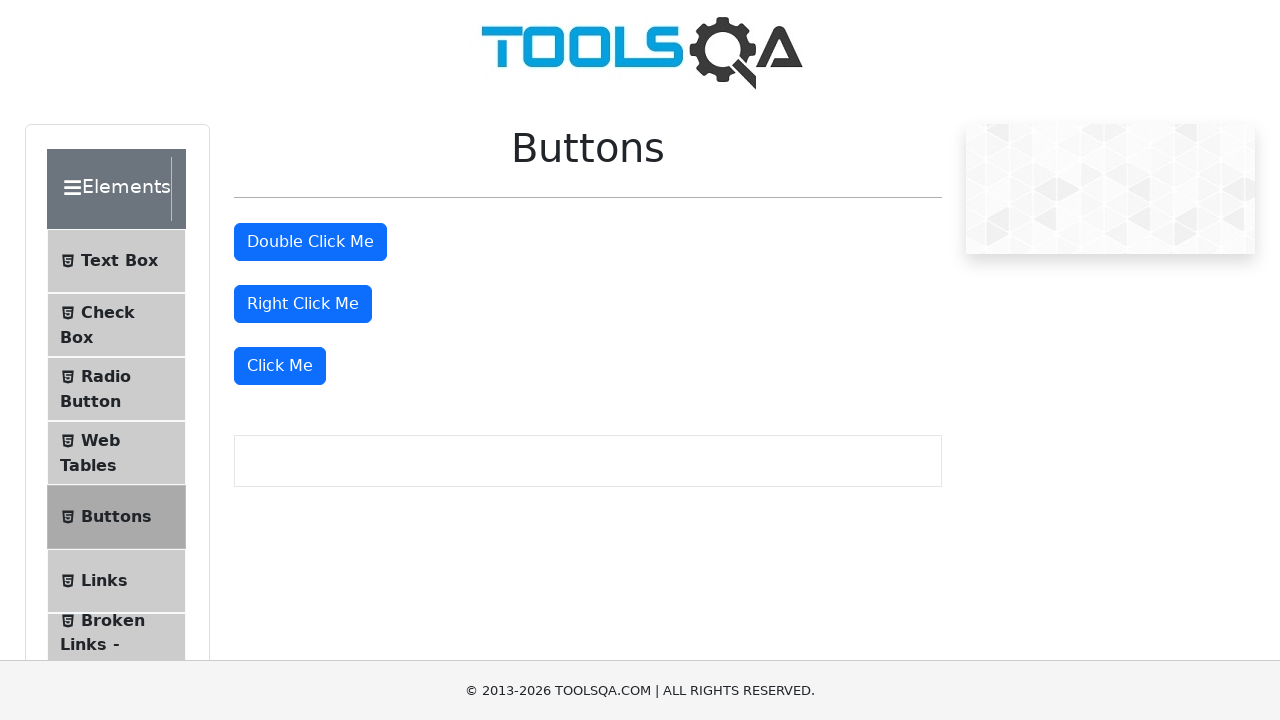

Clicked separator to expand menu at (168, 360) on .separator >> nth=2
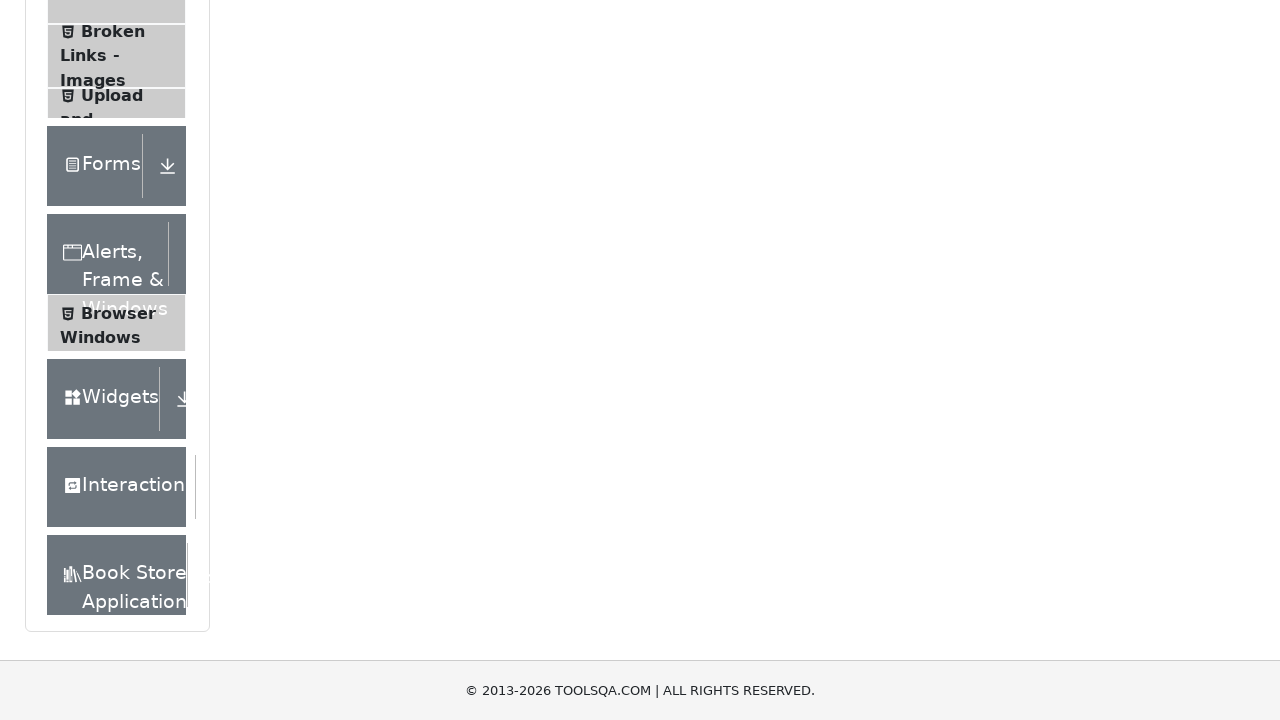

Clicked Browser Windows menu item at (118, 196) on internal:text="Browser Windows"i
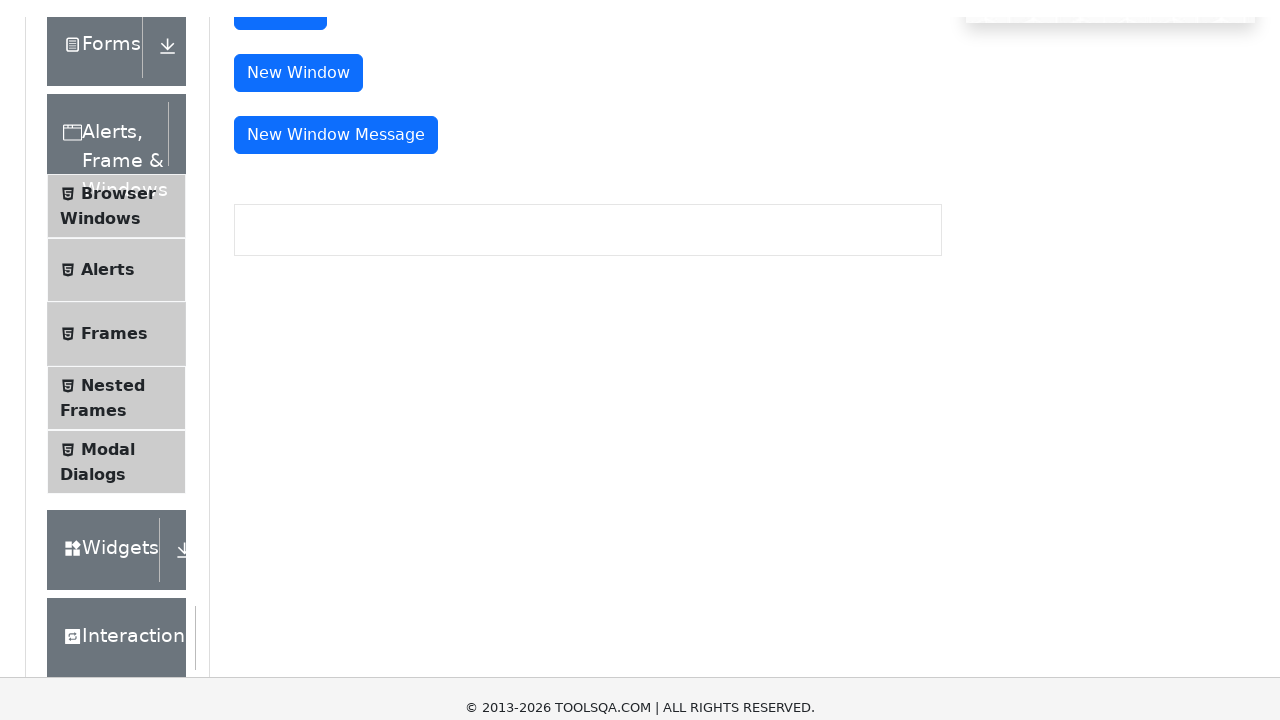

Clicked New Window button at (298, 304) on #windowButton
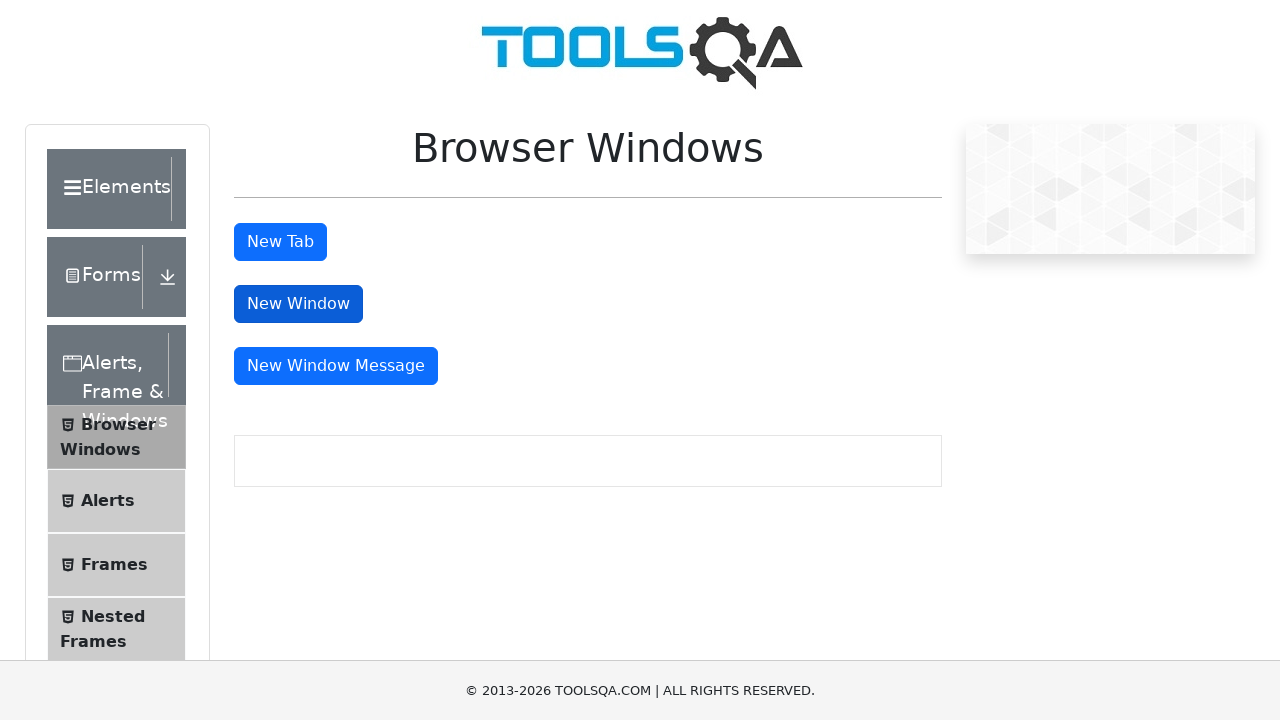

New window opened and captured
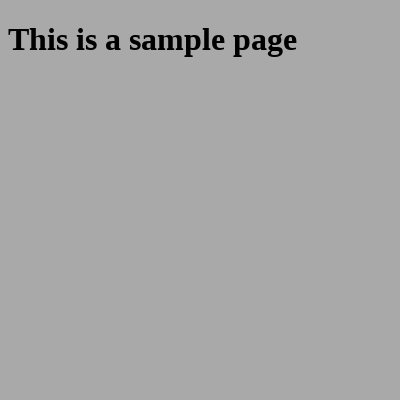

Sample heading element loaded in new window
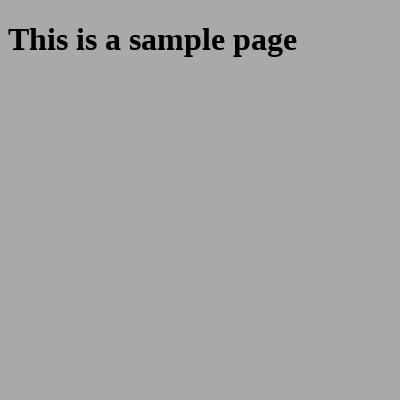

Located sample heading element
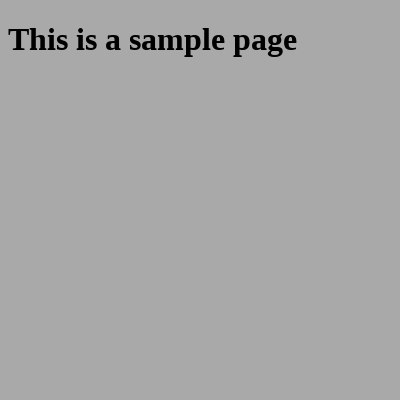

Verified heading text is 'This is a sample page'
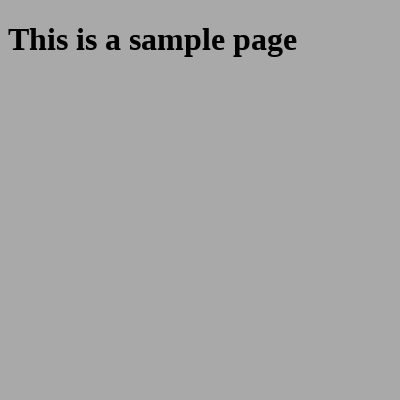

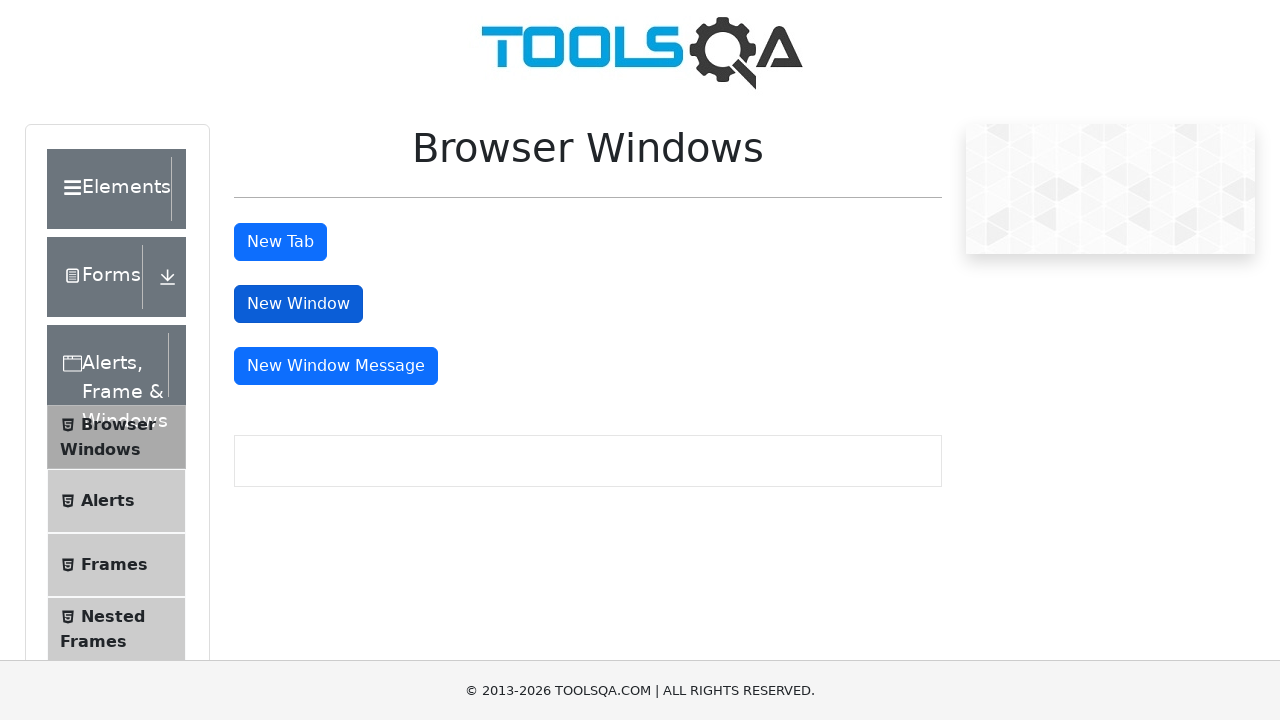